Tests checkbox functionality by finding all checkboxes in a specific table section and clicking each one that is not already selected

Starting URL: http://echoecho.com/htmlforms09.htm

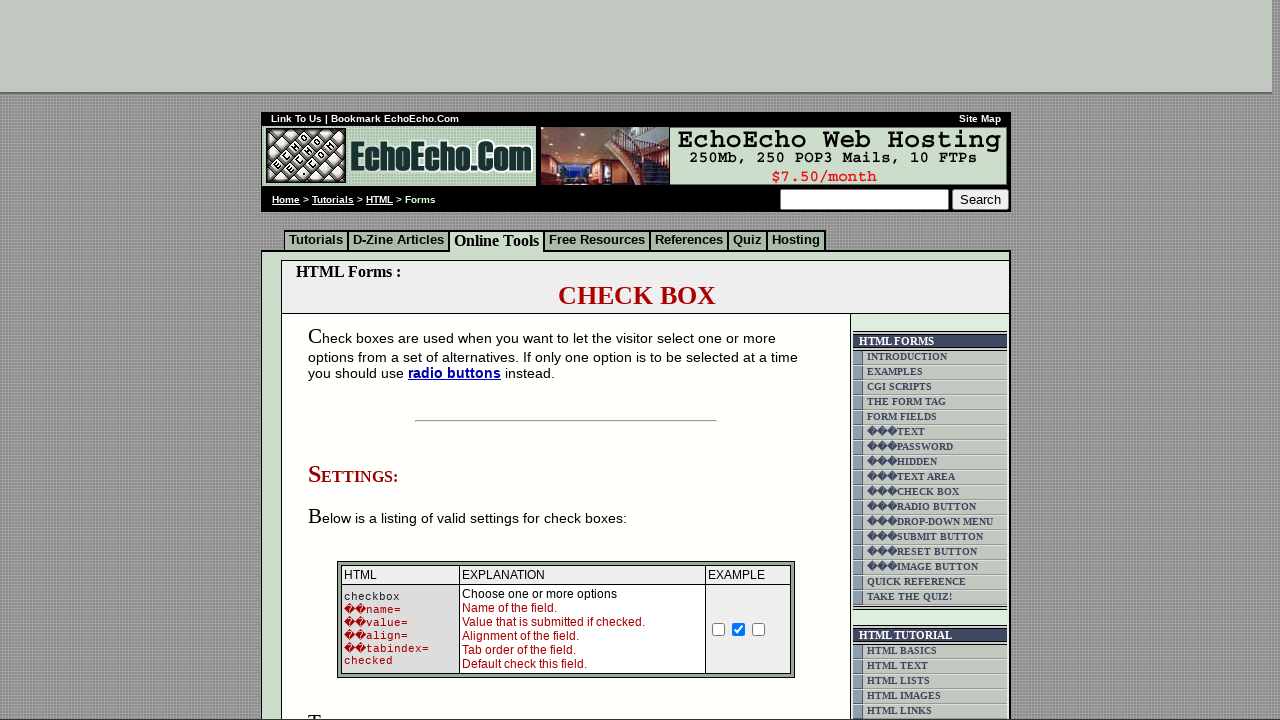

Waited for checkbox table section to load
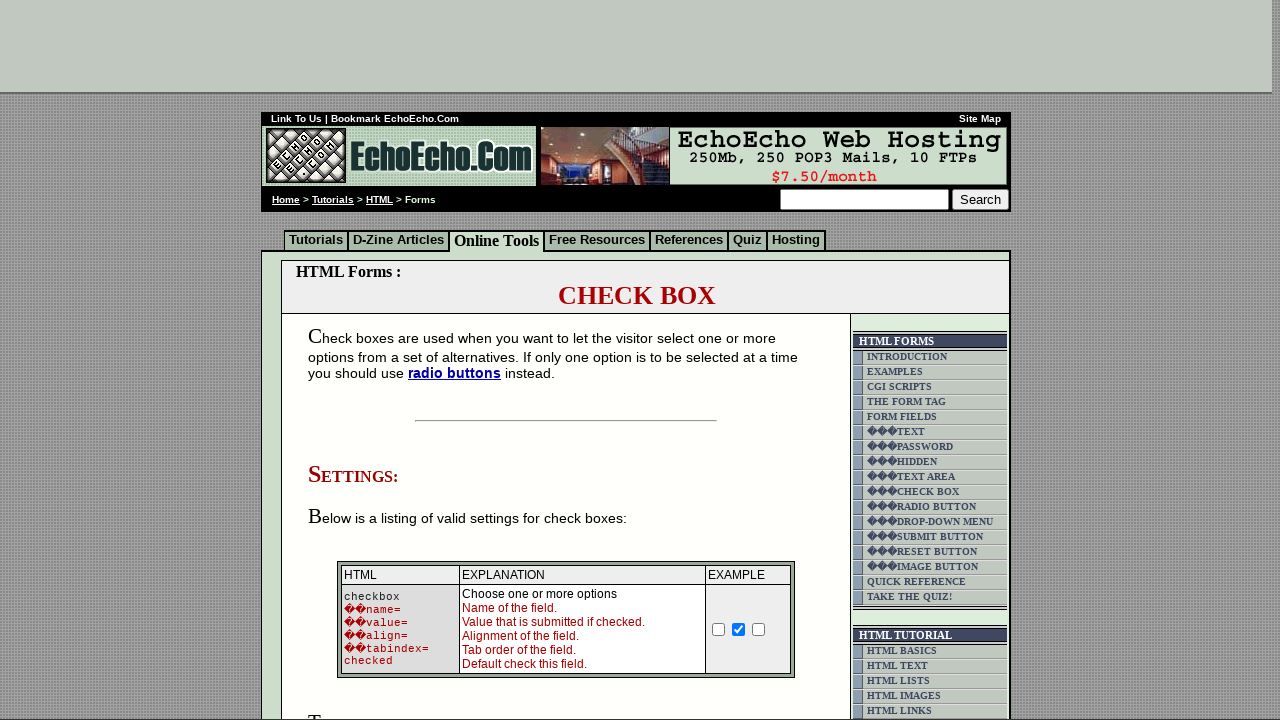

Located all checkboxes in the target table section
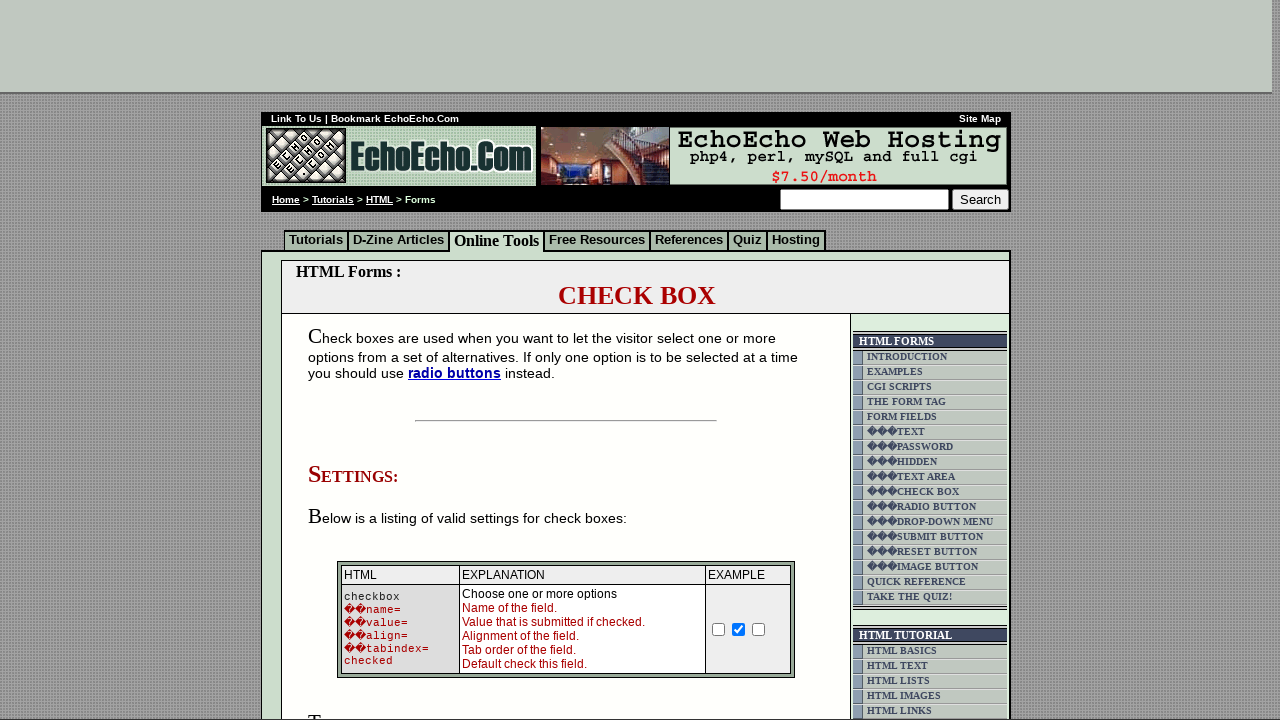

Found 3 total checkboxes
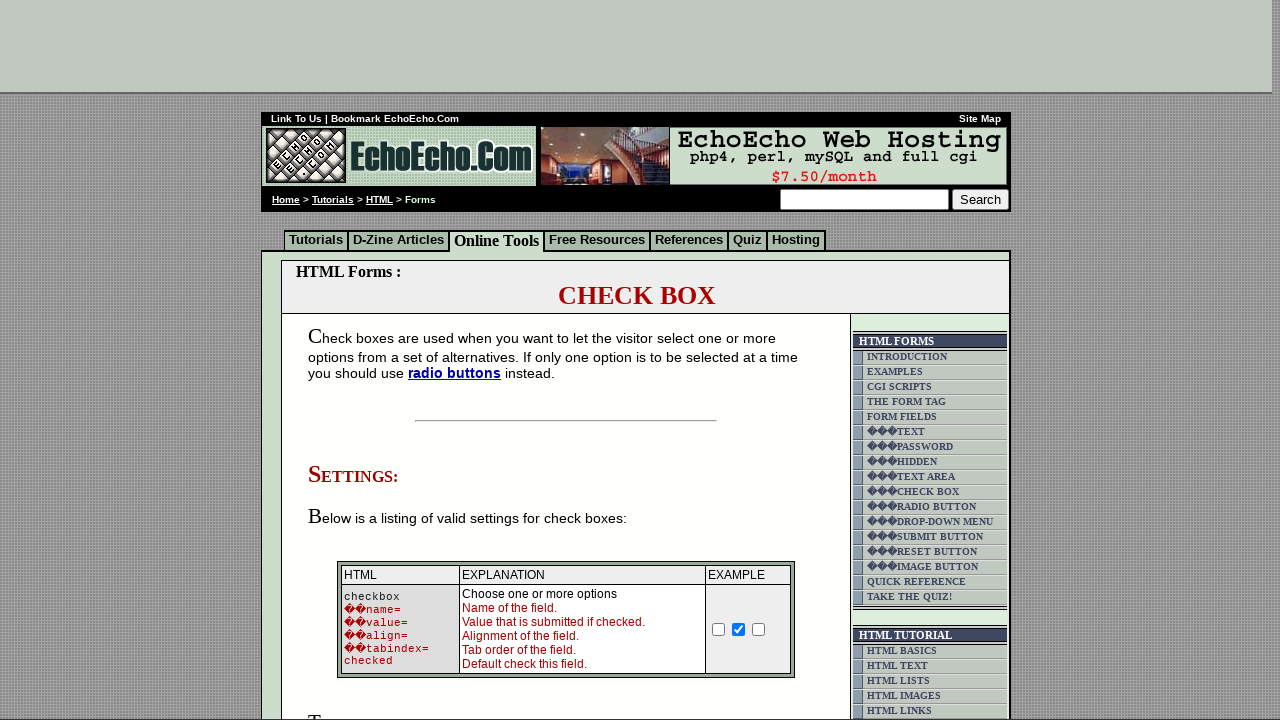

Clicked unchecked checkbox at index 0 at (354, 360) on (//td[@class='table5'])[2] >> input[type='checkbox'] >> nth=0
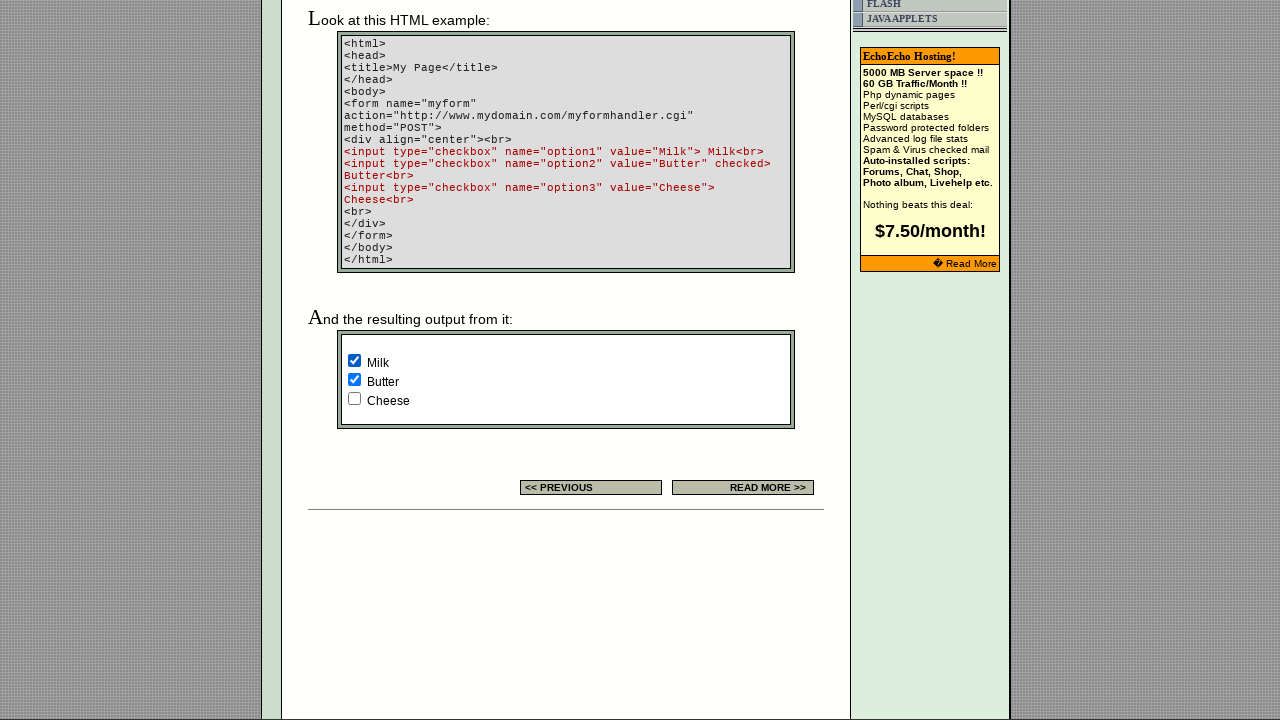

Checkbox at index 1 was already selected, skipped
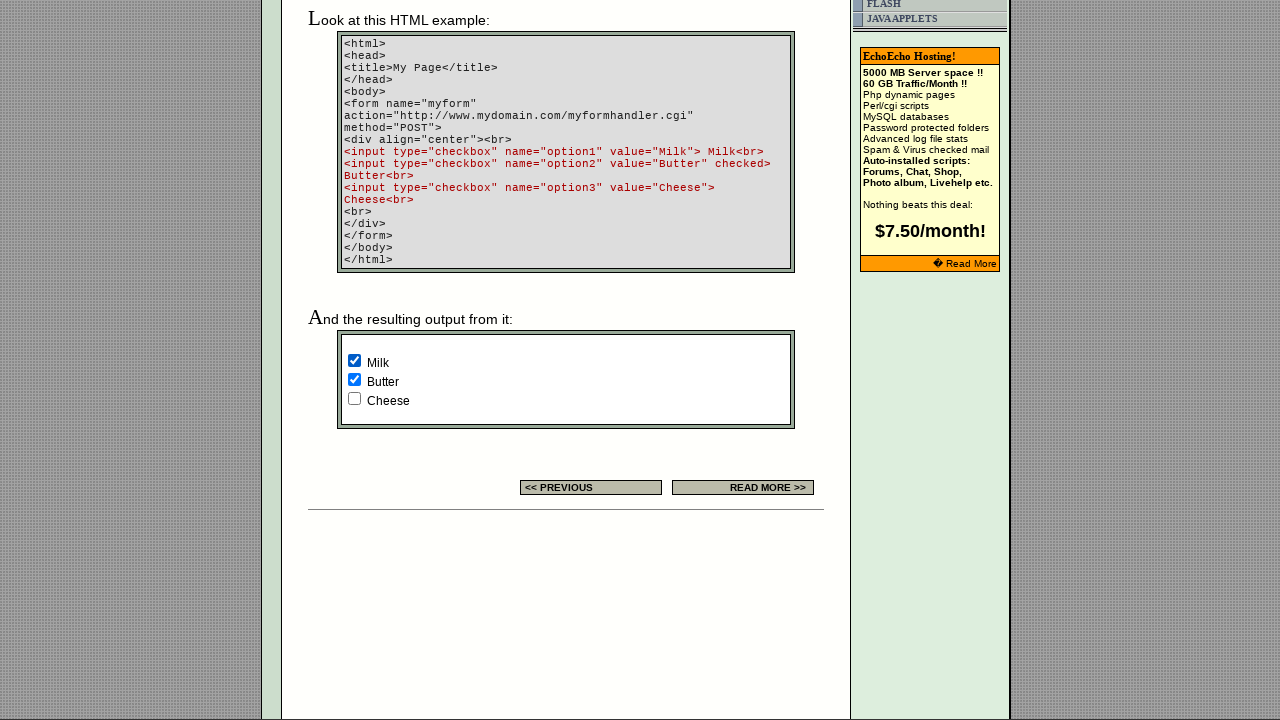

Clicked unchecked checkbox at index 2 at (354, 398) on (//td[@class='table5'])[2] >> input[type='checkbox'] >> nth=2
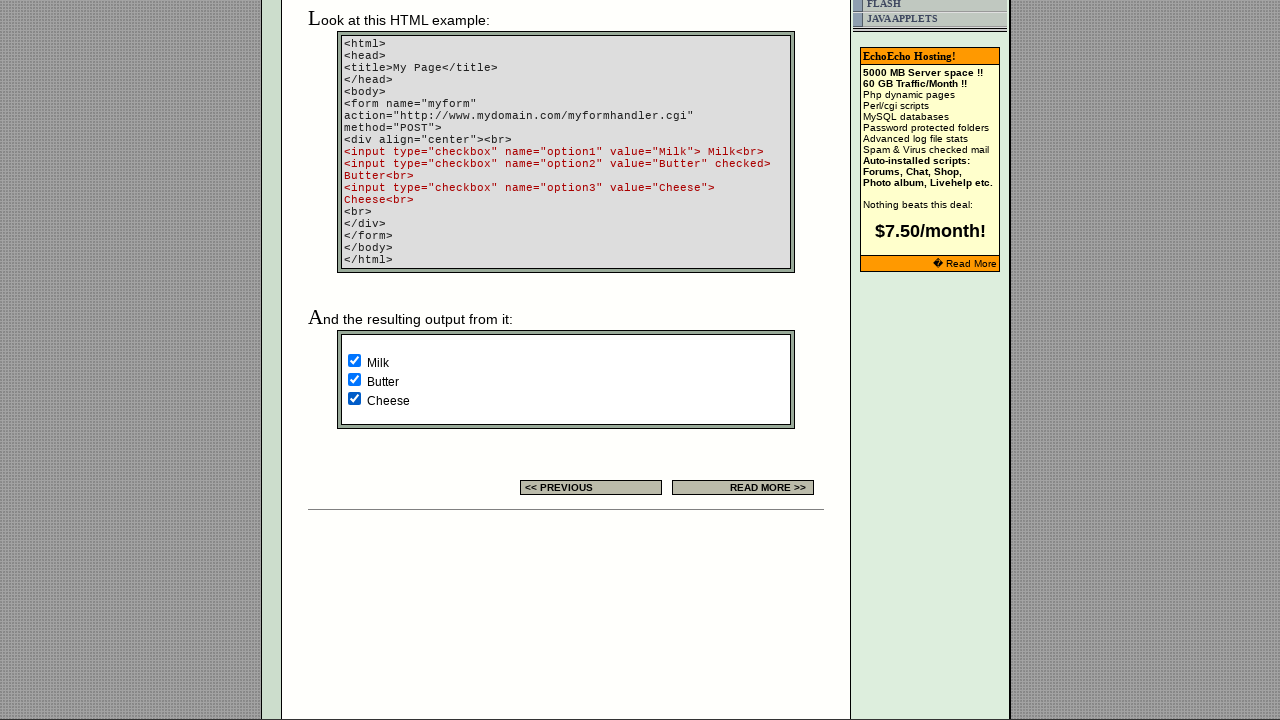

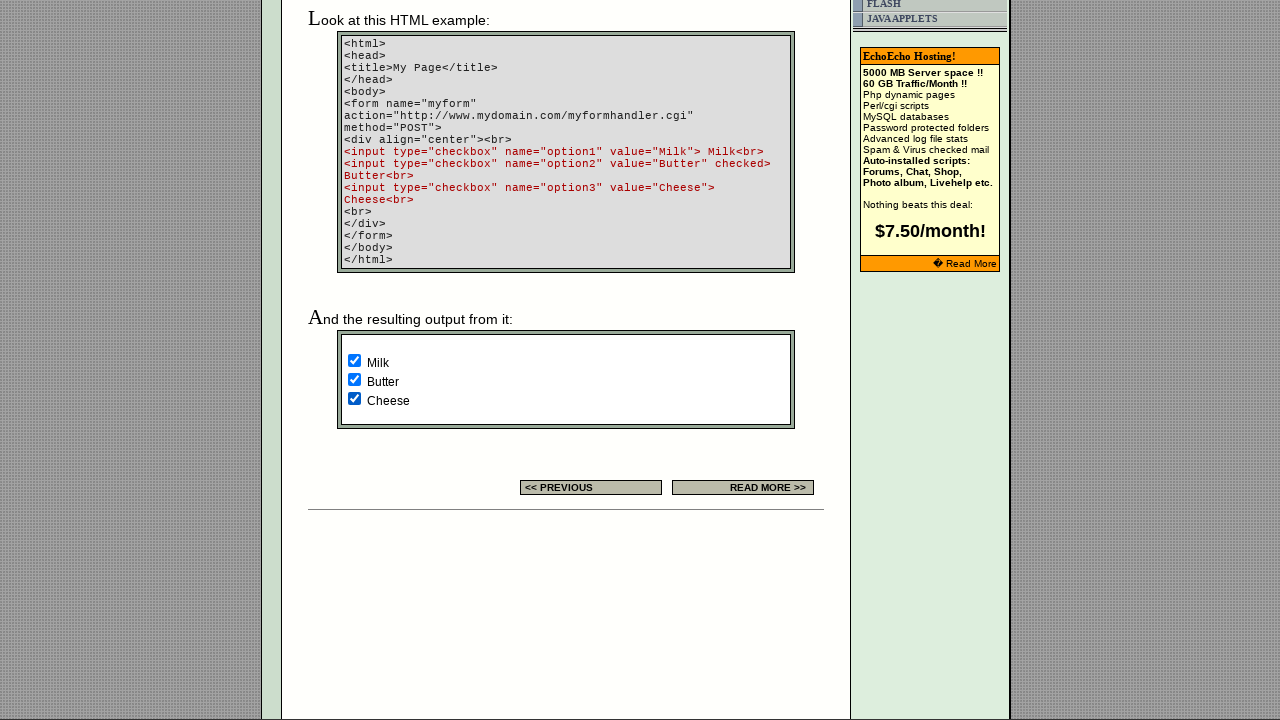